Tests adding todo items by creating two todos and verifying they appear in the list

Starting URL: https://demo.playwright.dev/todomvc

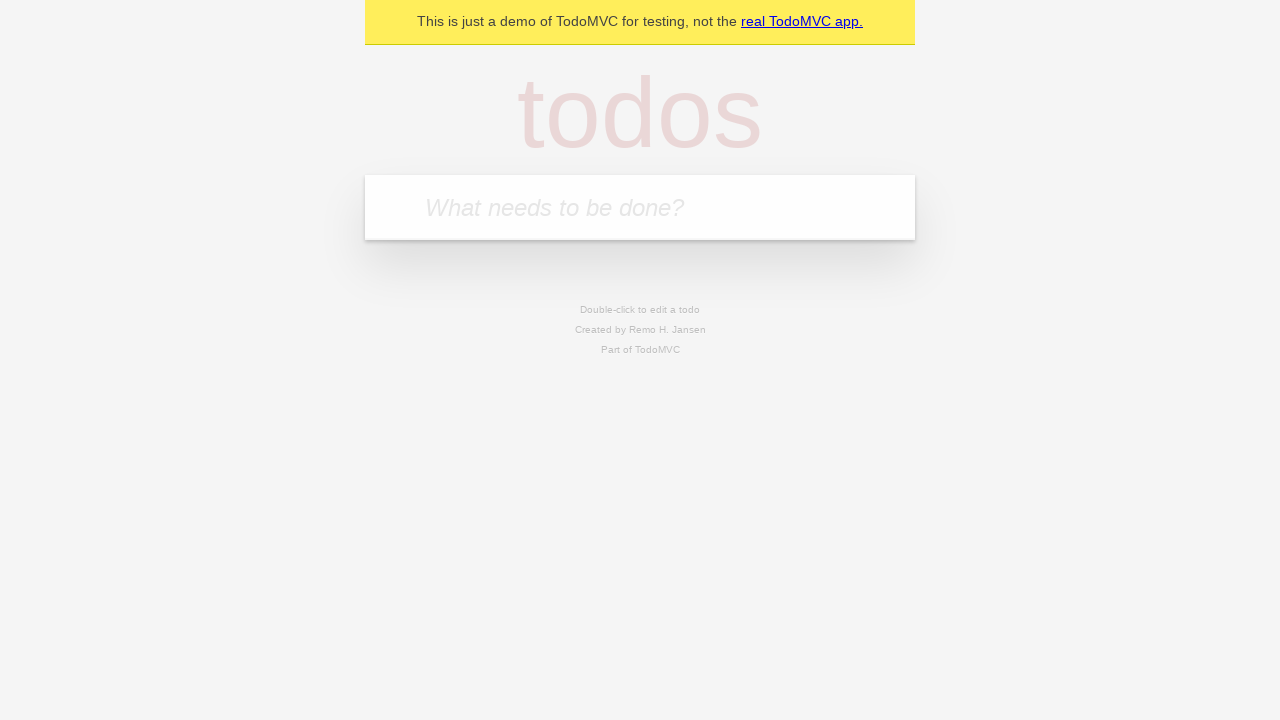

Located the todo input field
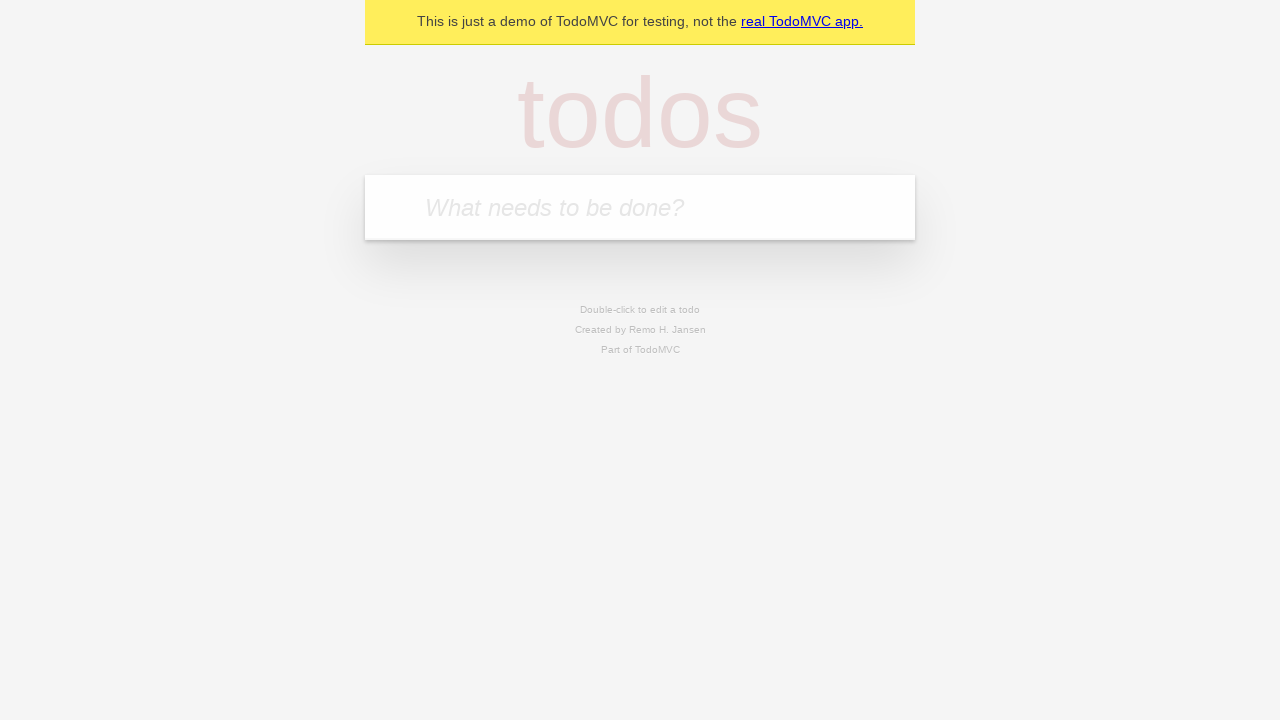

Filled first todo with 'buy some cheese' on internal:attr=[placeholder="What needs to be done?"i]
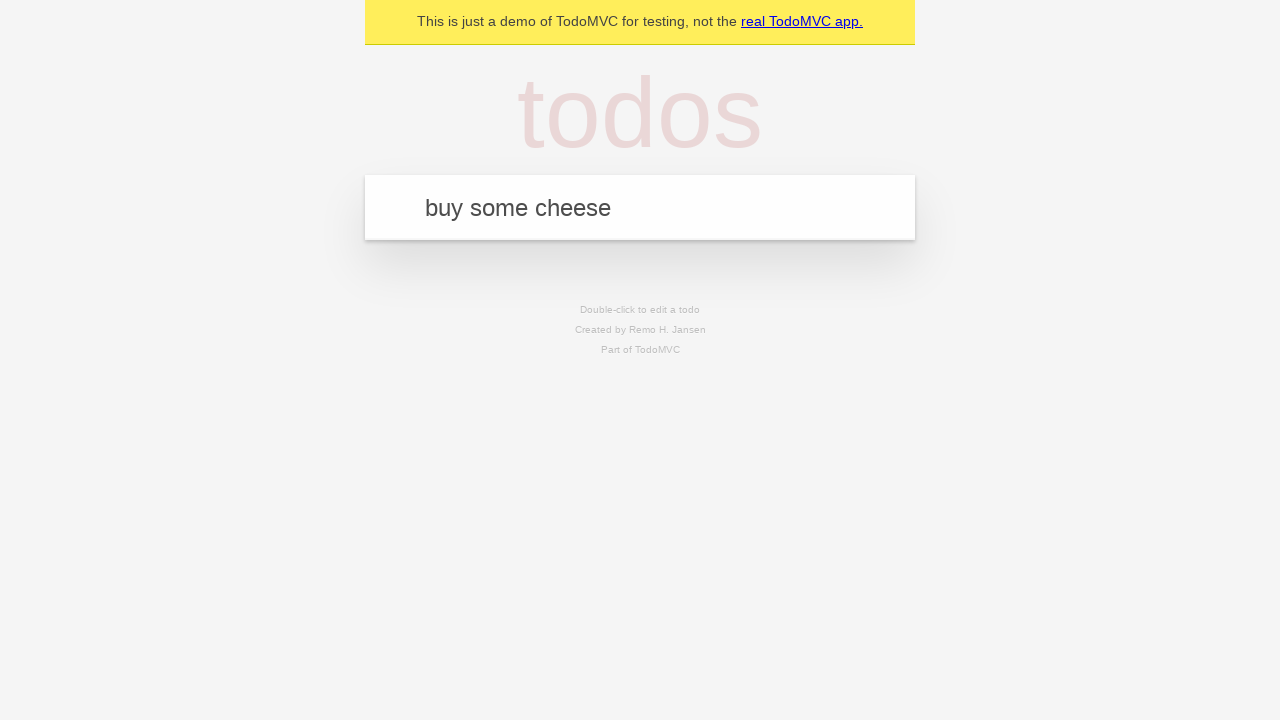

Pressed Enter to create first todo on internal:attr=[placeholder="What needs to be done?"i]
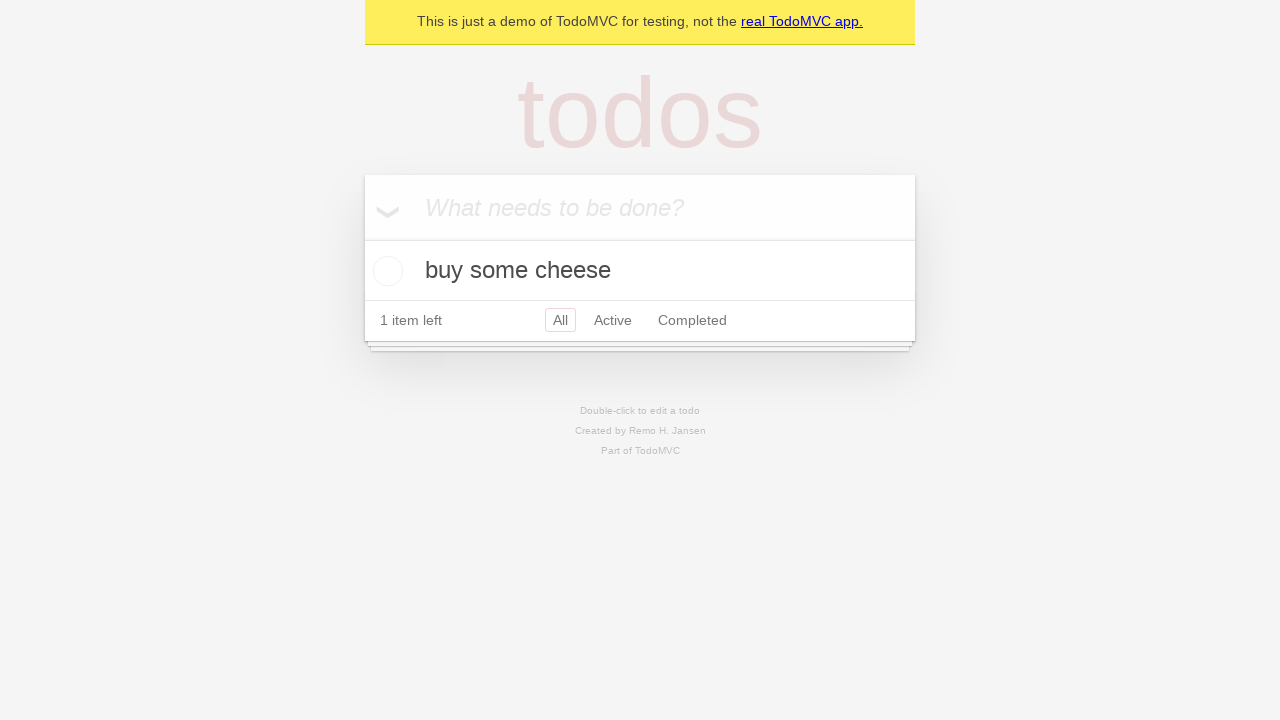

First todo appeared in the list
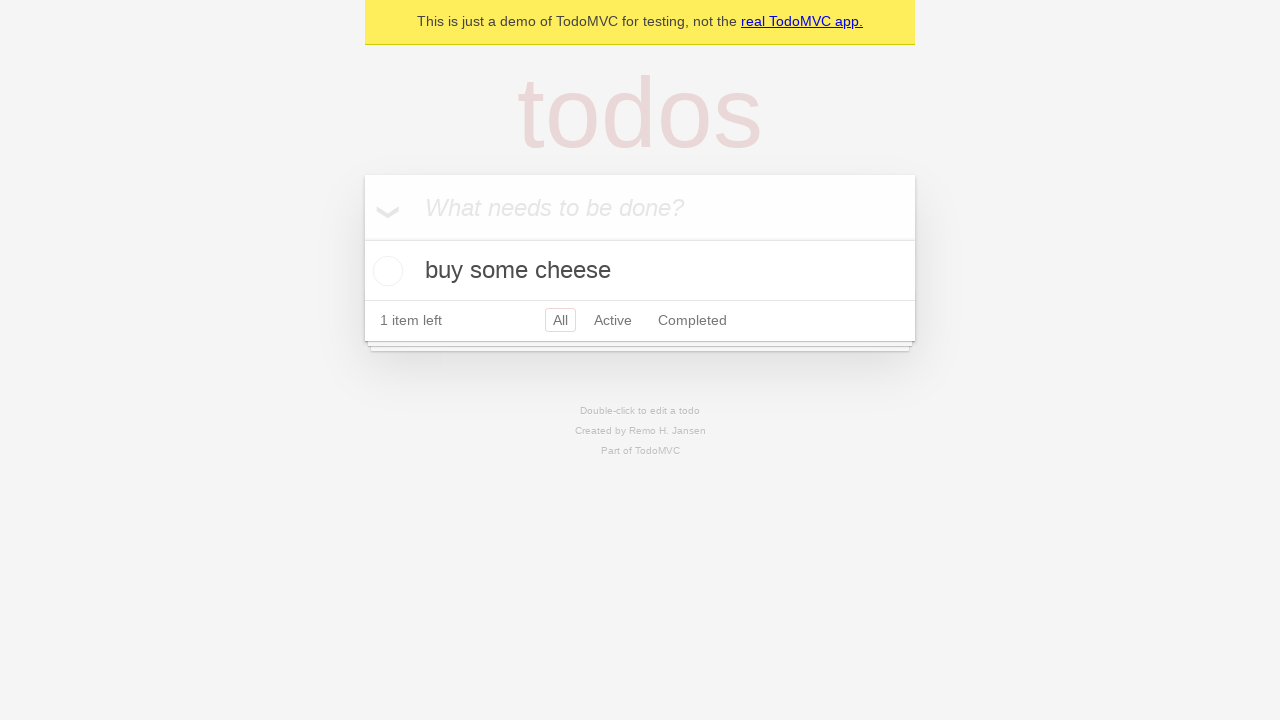

Filled second todo with 'feed the cat' on internal:attr=[placeholder="What needs to be done?"i]
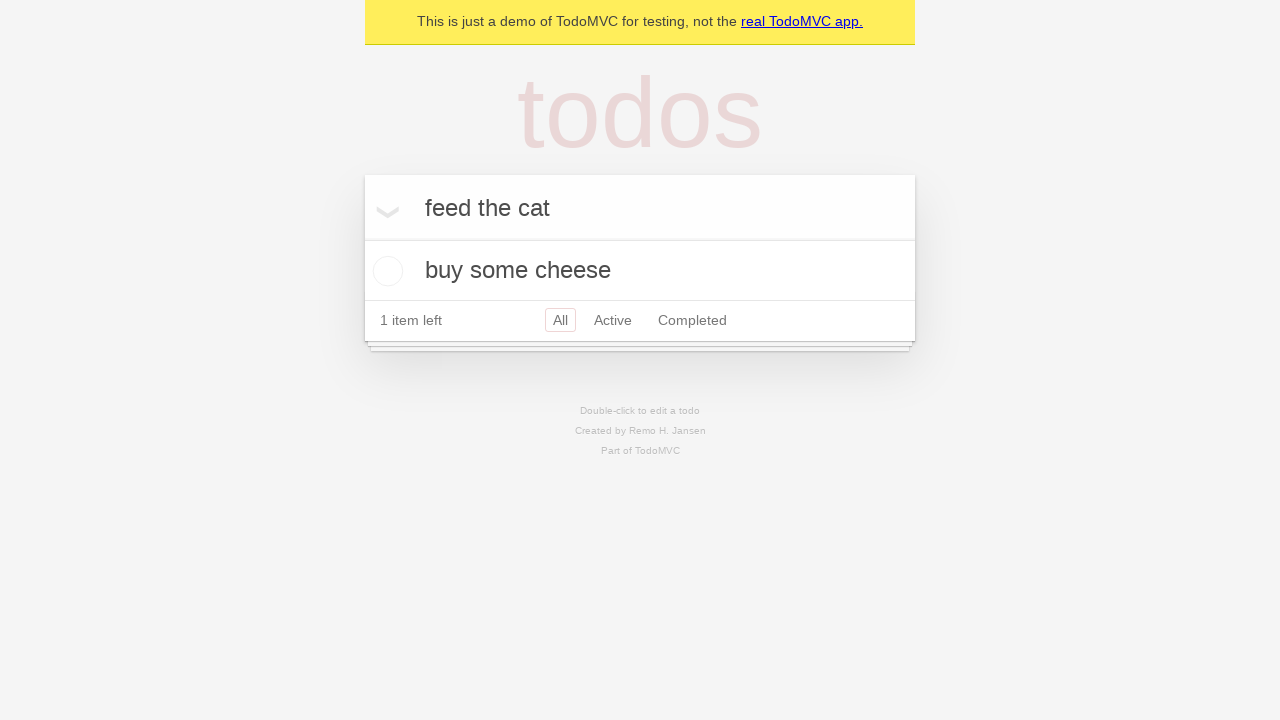

Pressed Enter to create second todo on internal:attr=[placeholder="What needs to be done?"i]
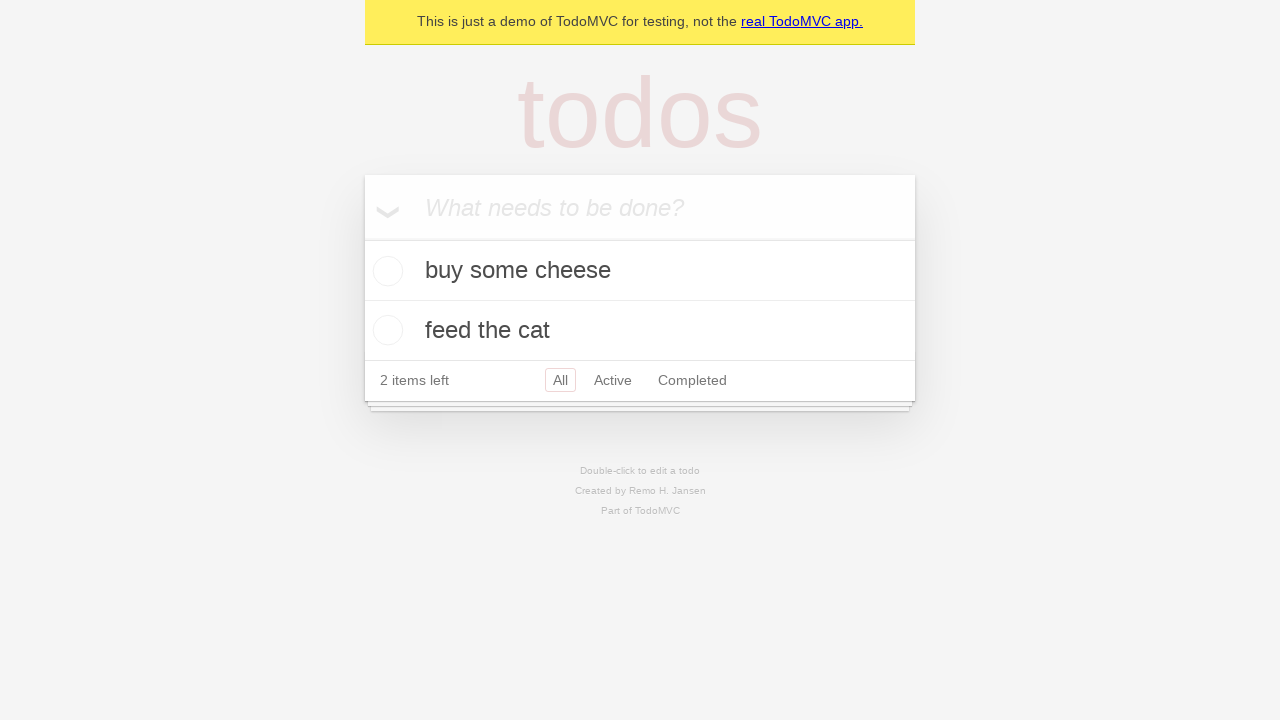

Both todos are now visible in the list
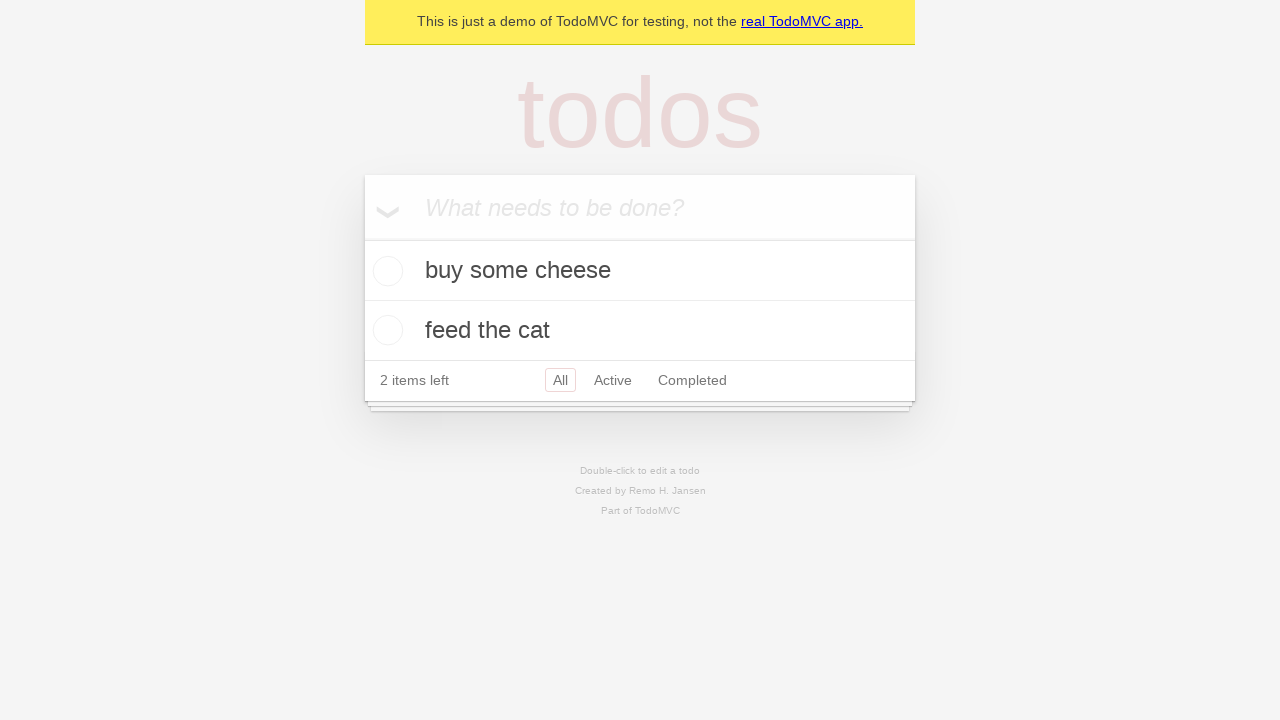

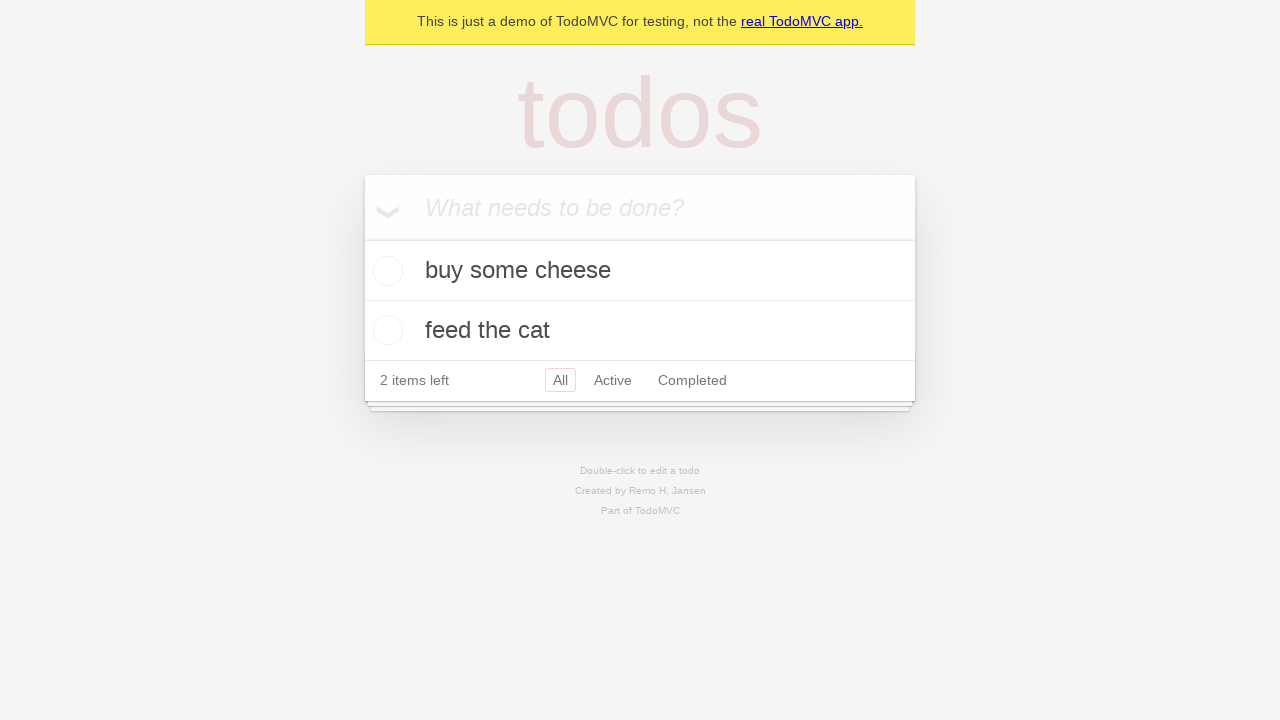